Tests that the complete all checkbox updates state when individual items are completed or cleared

Starting URL: https://demo.playwright.dev/todomvc

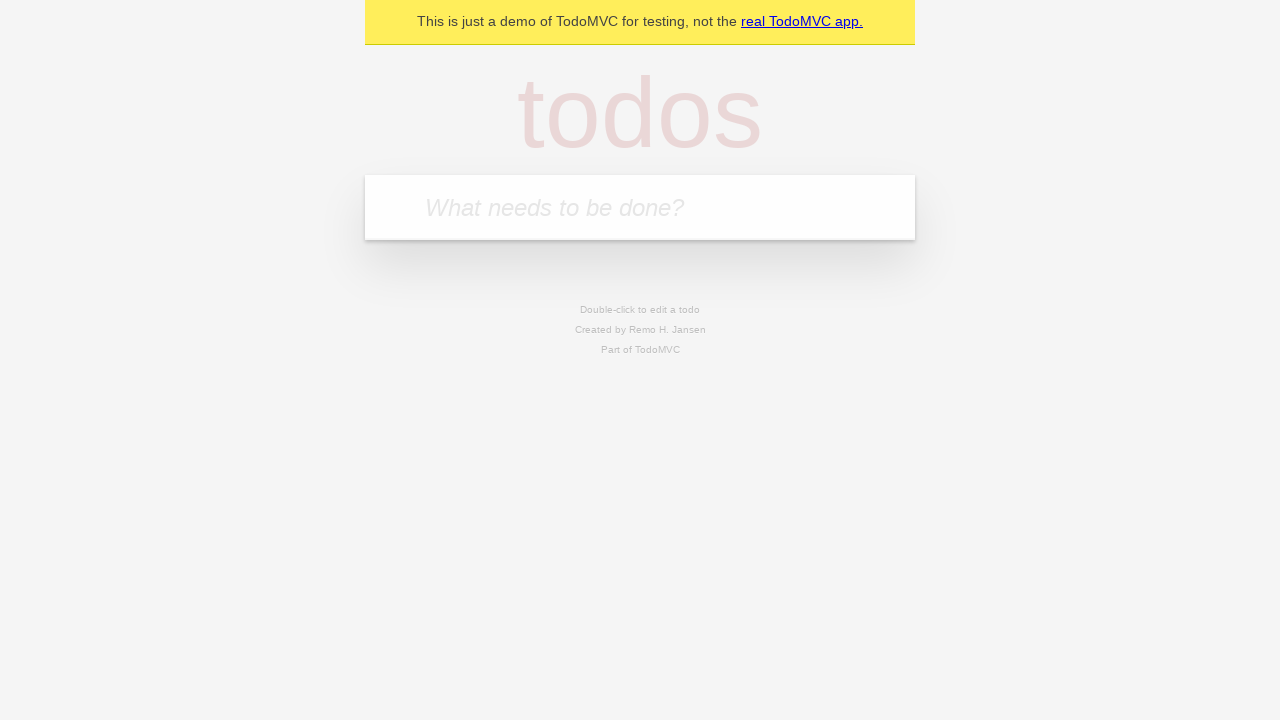

Filled todo input with 'buy some cheese' on internal:attr=[placeholder="What needs to be done?"i]
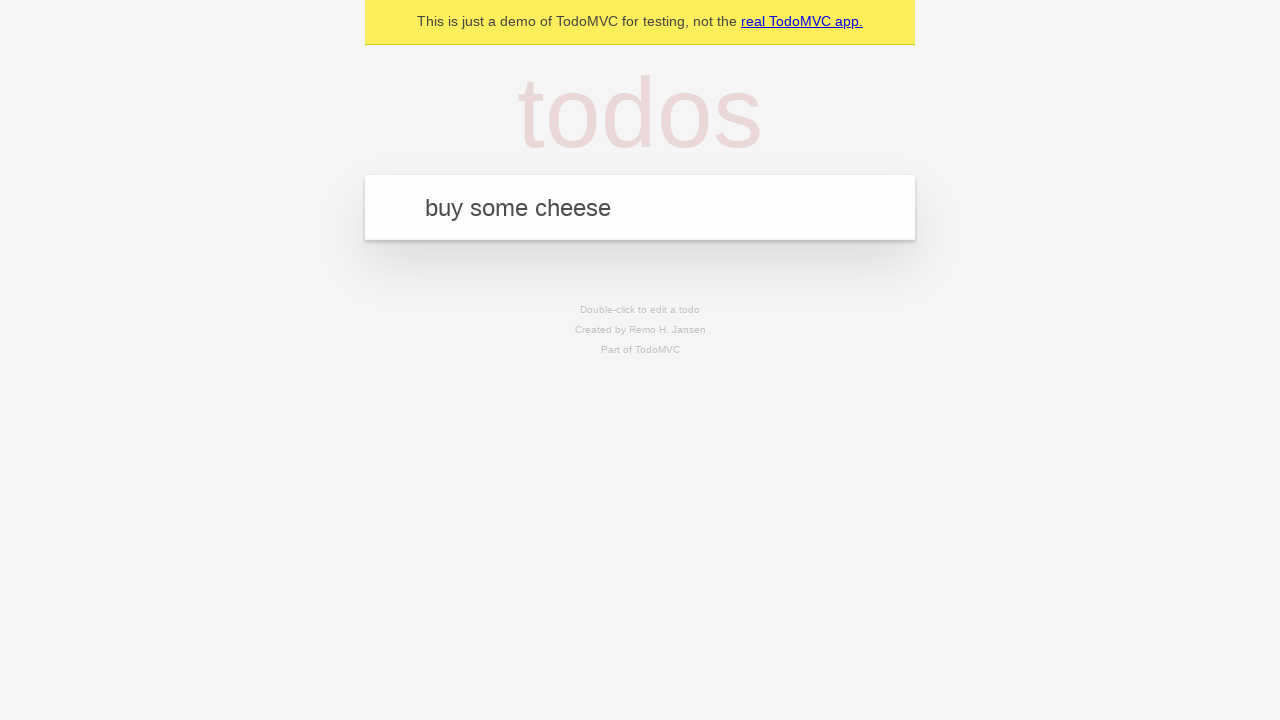

Pressed Enter to create todo 'buy some cheese' on internal:attr=[placeholder="What needs to be done?"i]
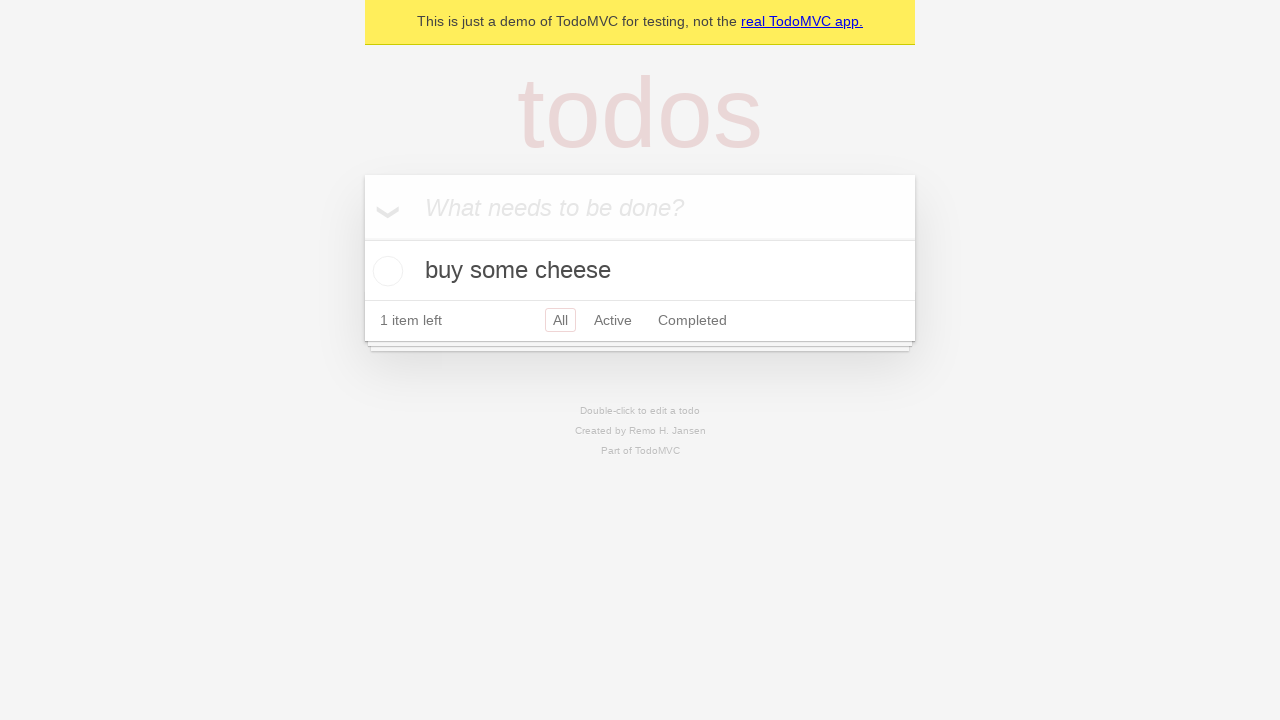

Filled todo input with 'feed the cat' on internal:attr=[placeholder="What needs to be done?"i]
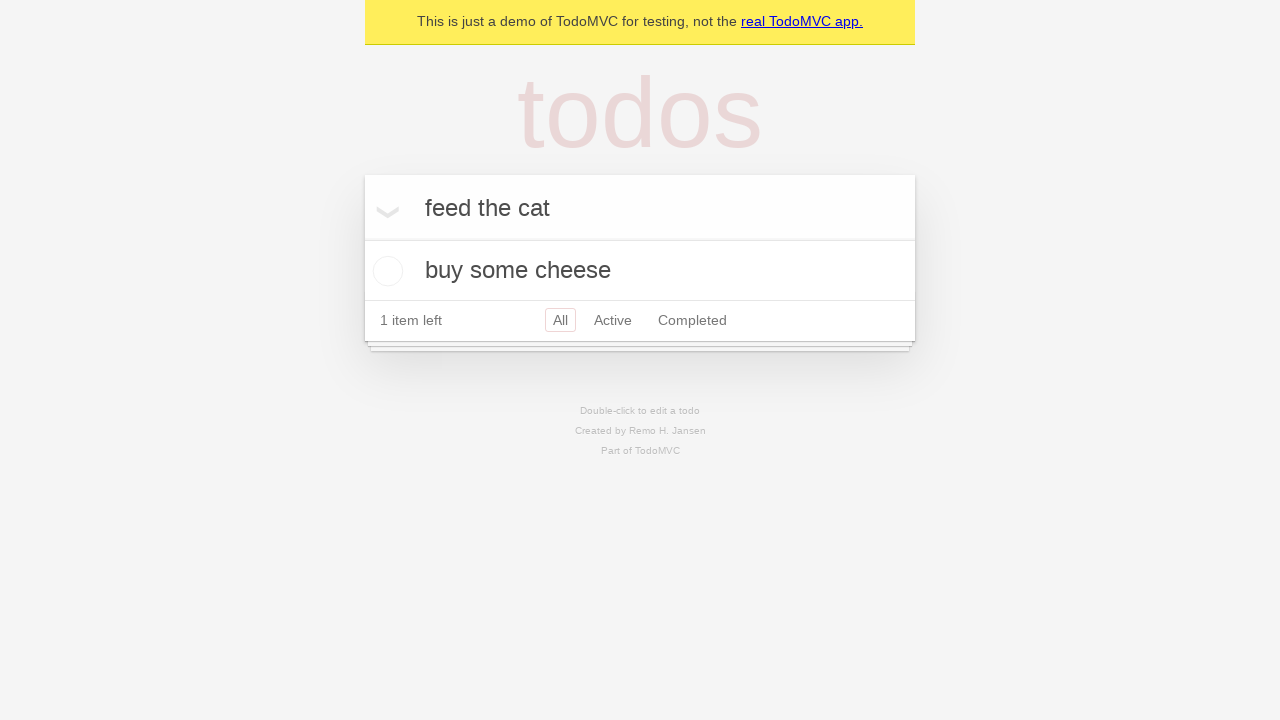

Pressed Enter to create todo 'feed the cat' on internal:attr=[placeholder="What needs to be done?"i]
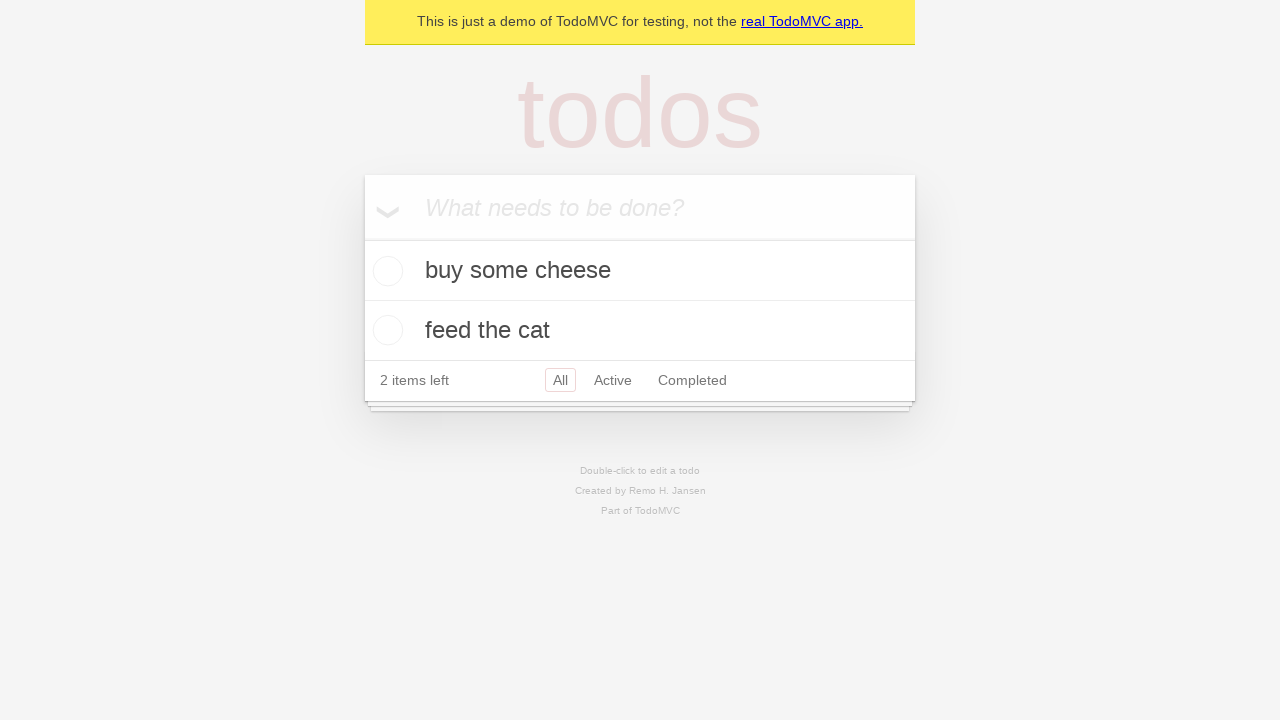

Filled todo input with 'book a doctors appointment' on internal:attr=[placeholder="What needs to be done?"i]
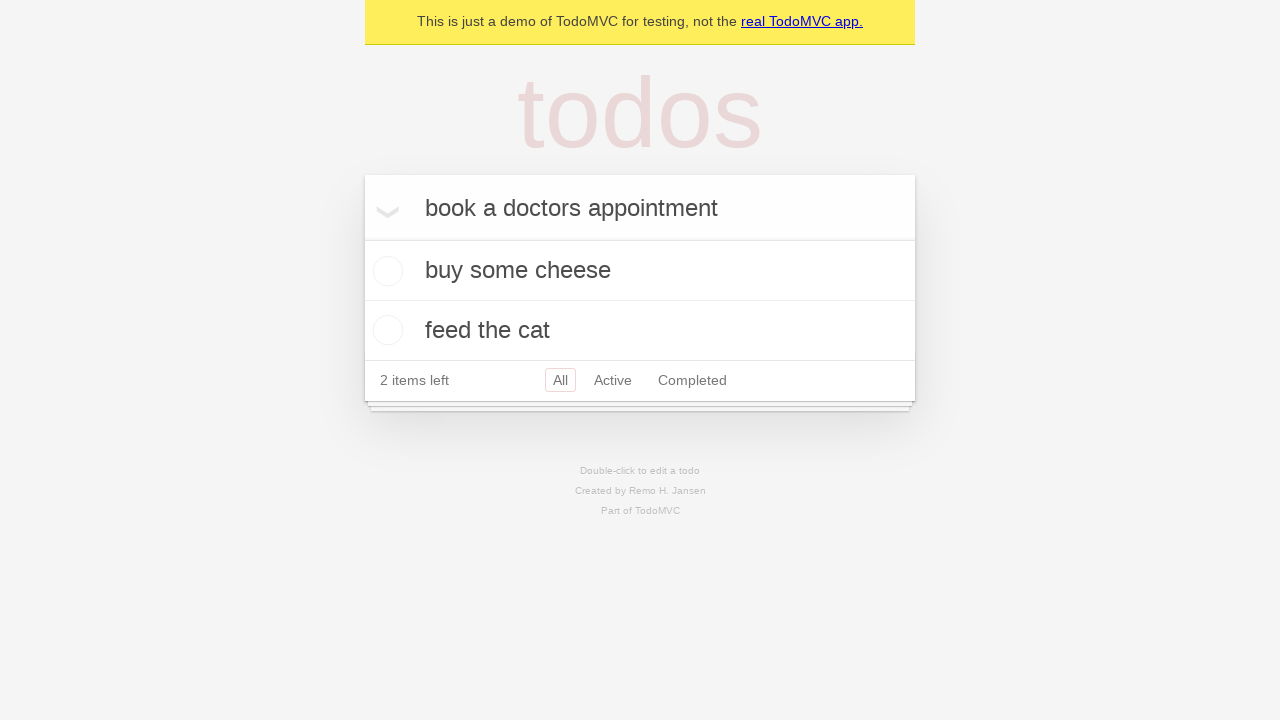

Pressed Enter to create todo 'book a doctors appointment' on internal:attr=[placeholder="What needs to be done?"i]
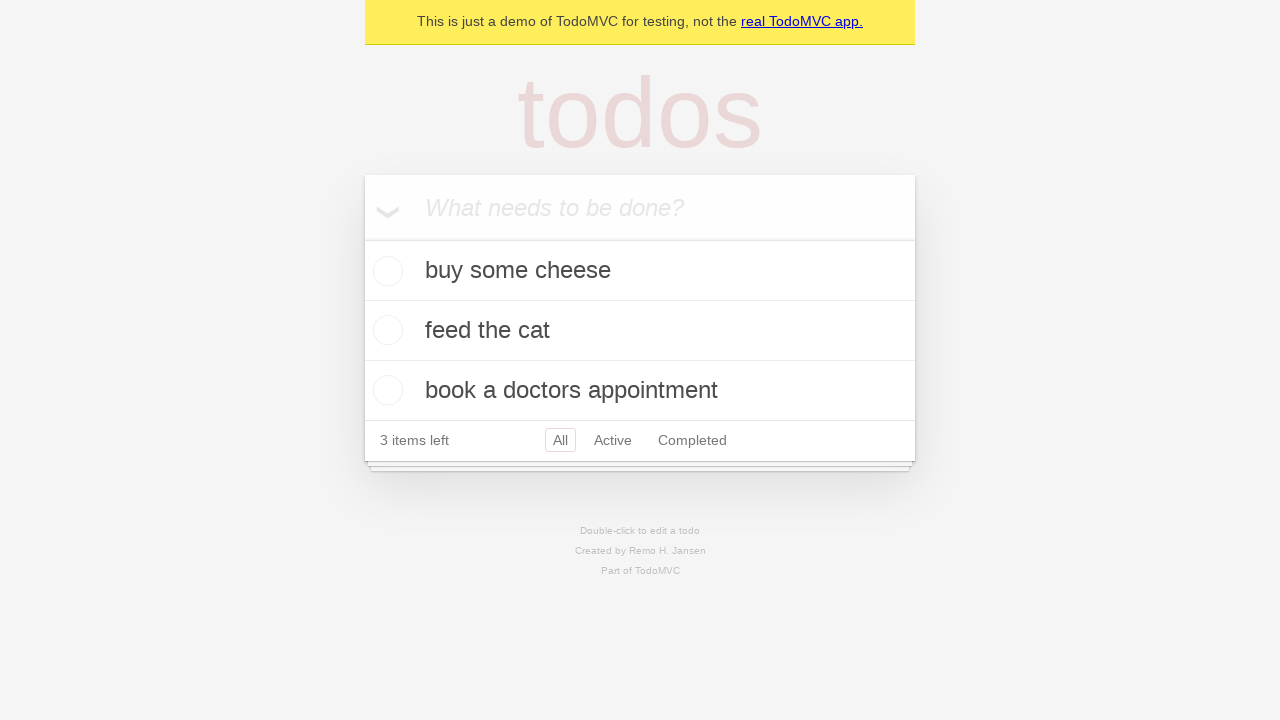

Checked the 'Mark all as complete' toggle at (362, 238) on internal:label="Mark all as complete"i
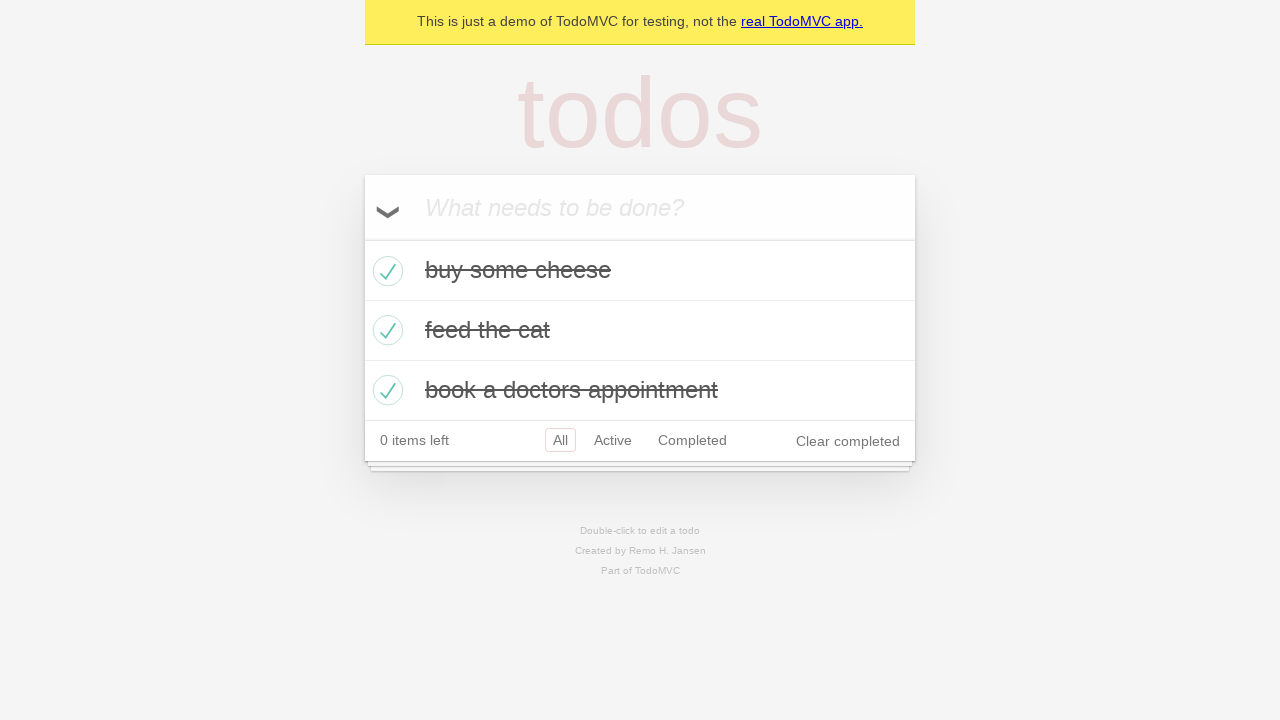

Unchecked the first todo item at (385, 271) on internal:testid=[data-testid="todo-item"s] >> nth=0 >> internal:role=checkbox
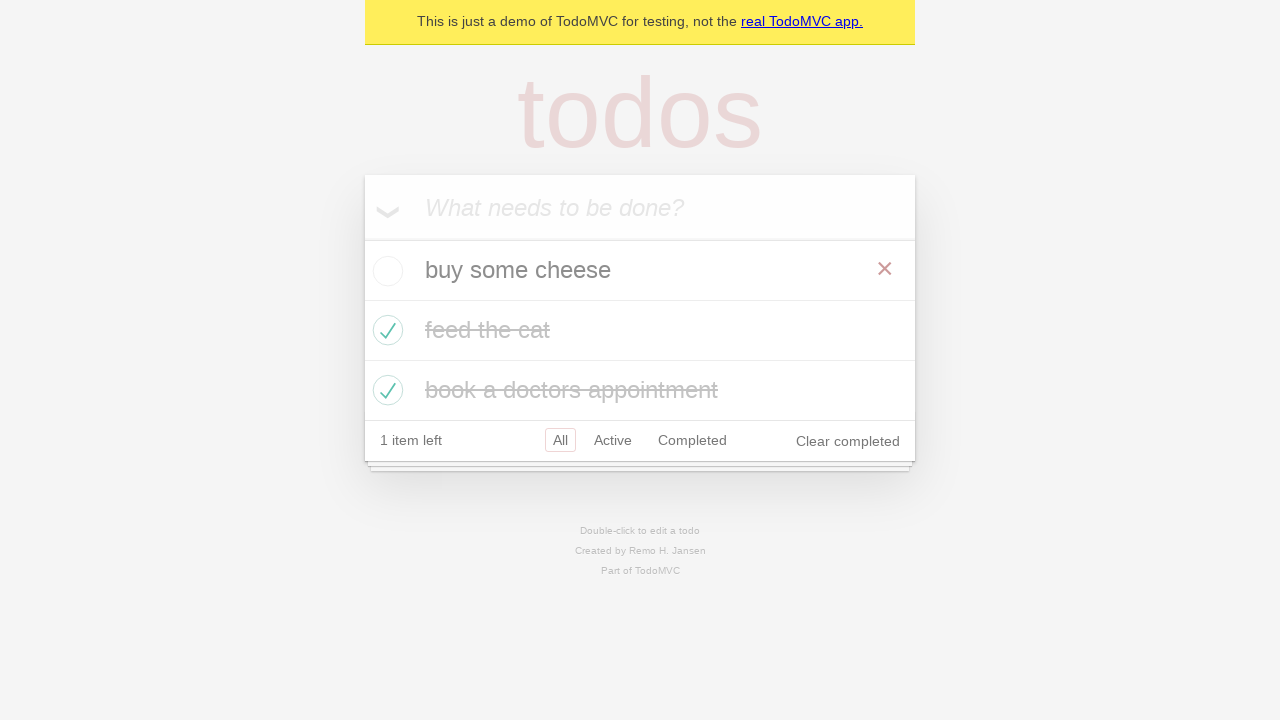

Rechecked the first todo item at (385, 271) on internal:testid=[data-testid="todo-item"s] >> nth=0 >> internal:role=checkbox
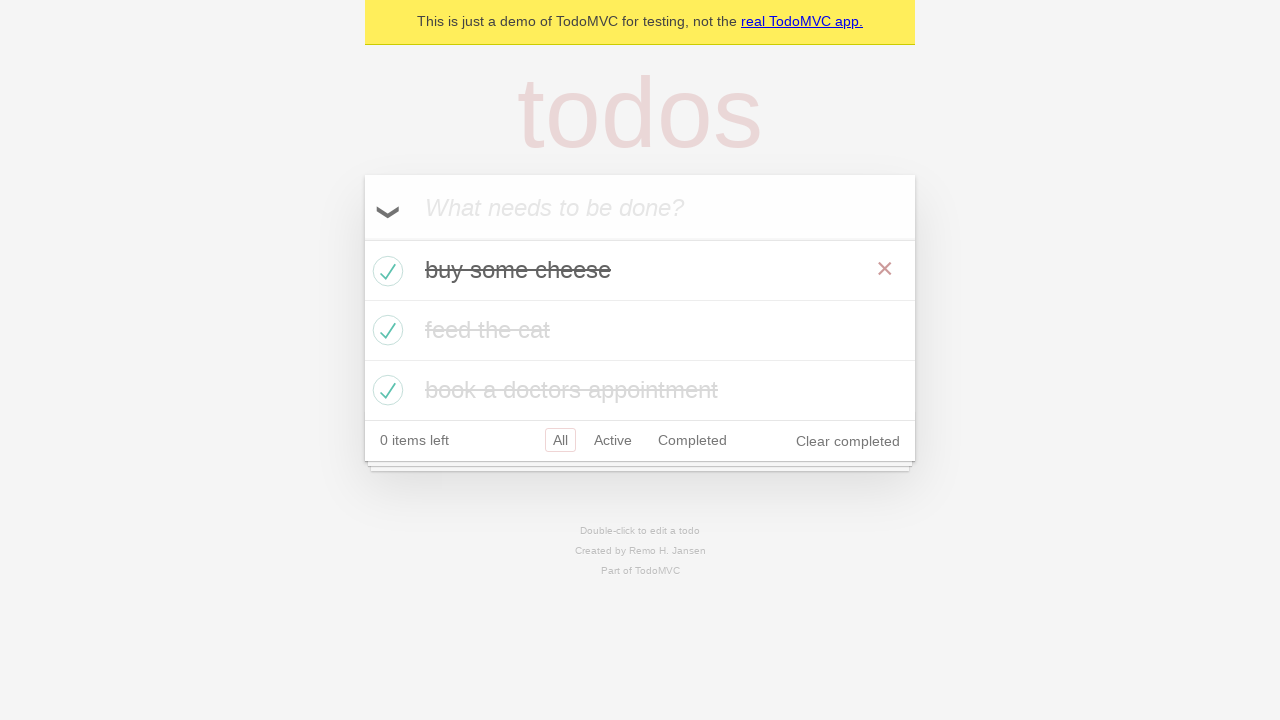

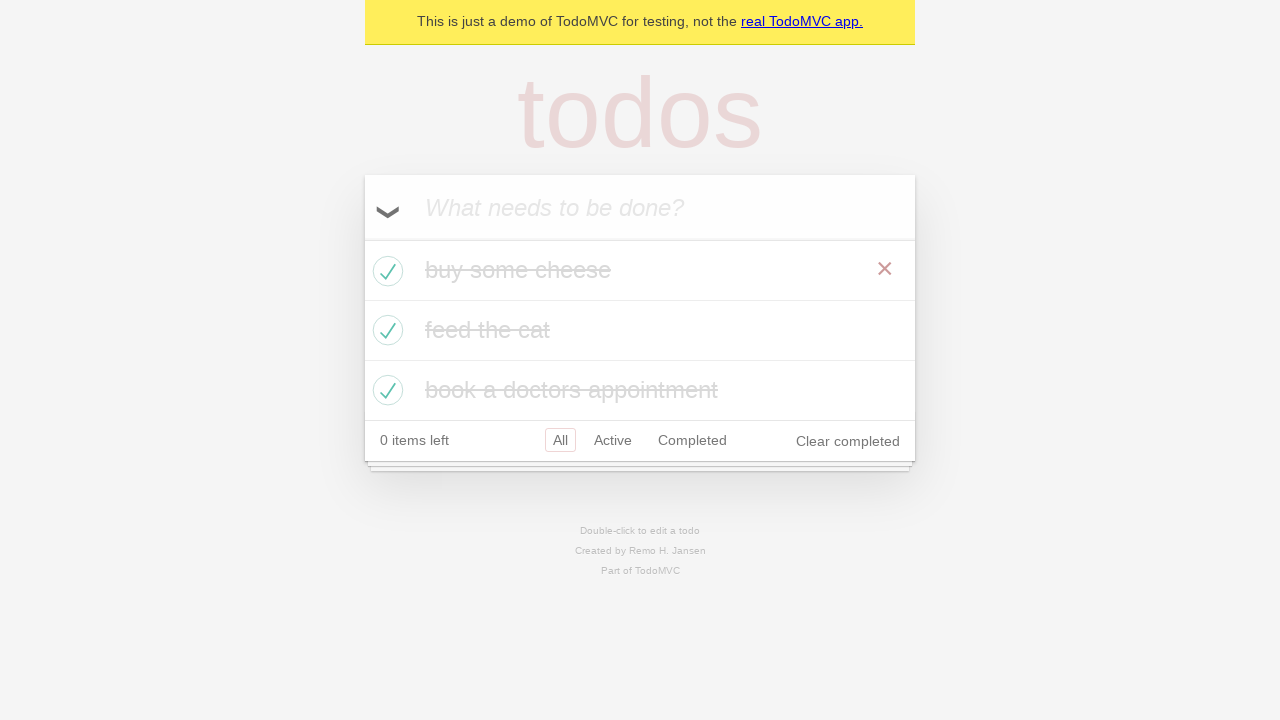